Tests element visibility by hiding a text element, handling dialog interactions, and working with iframes

Starting URL: https://rahulshettyacademy.com/AutomationPractice/

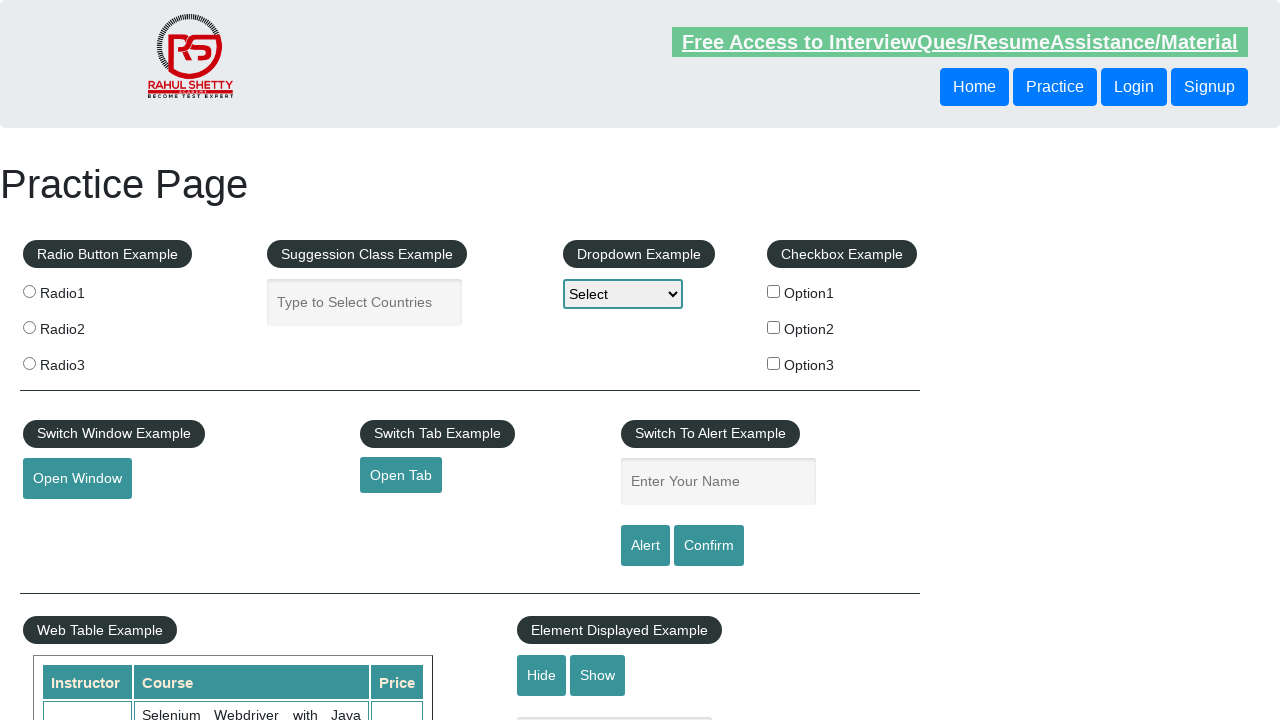

Verified that the displayed text element is visible
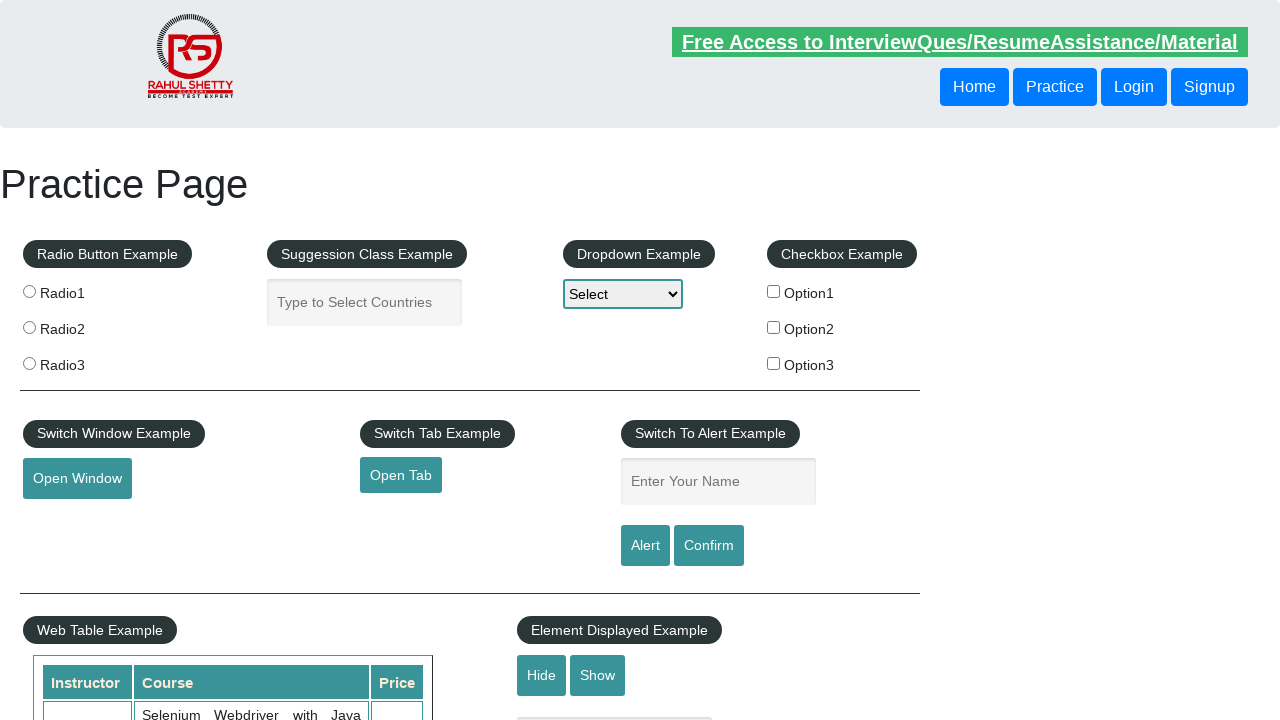

Clicked hide button to hide the text element at (542, 675) on #hide-textbox
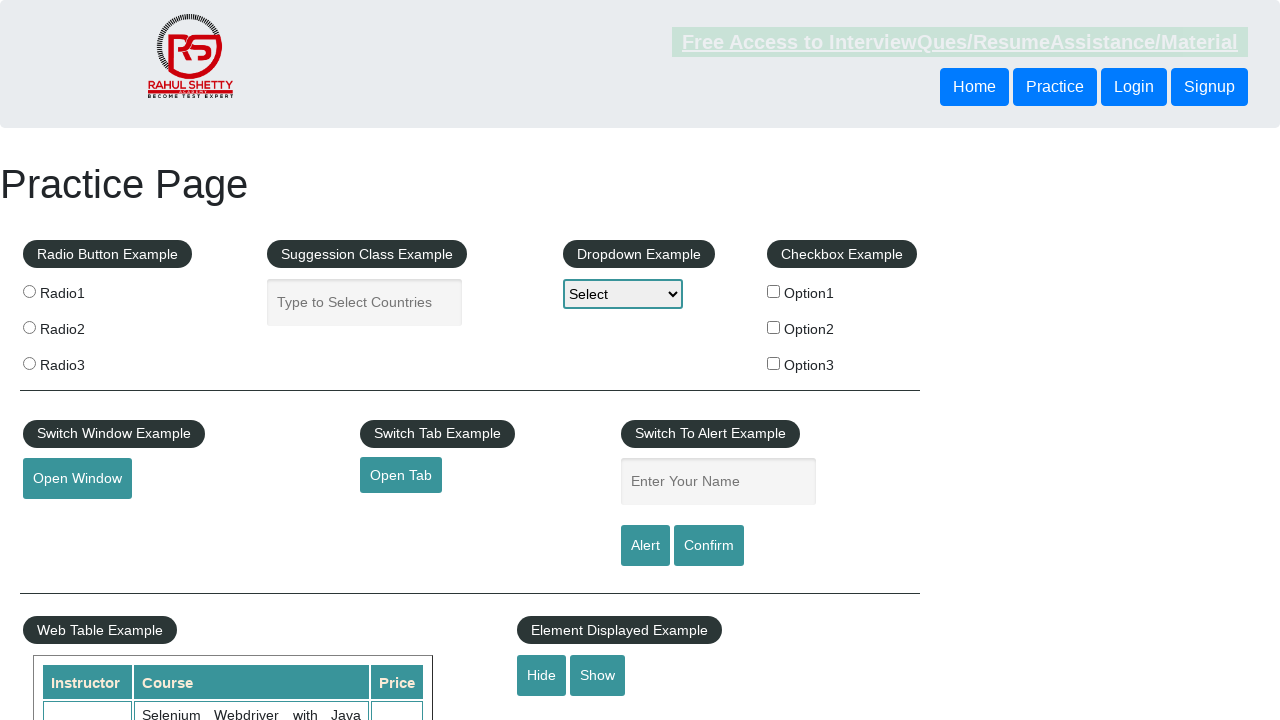

Set up dialog handler to automatically accept dialogs
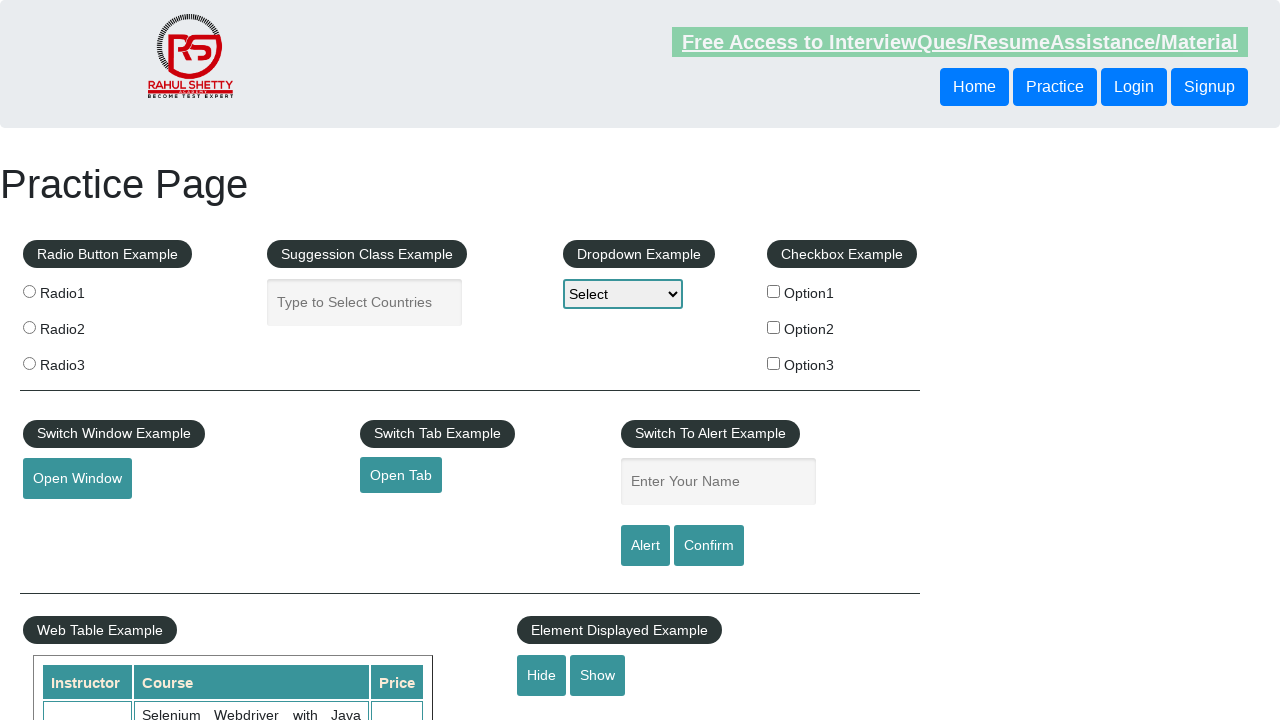

Clicked confirm button to trigger dialog interaction at (709, 546) on #confirmbtn
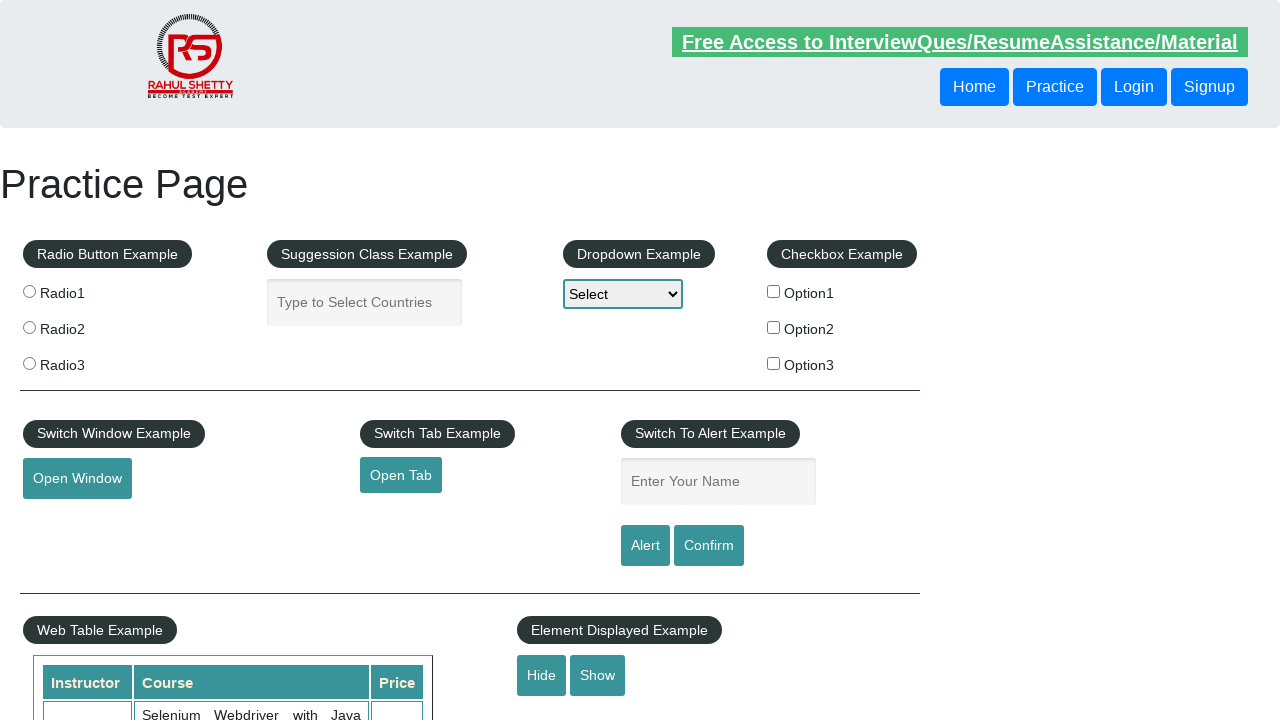

Located and waited for iframe content to load
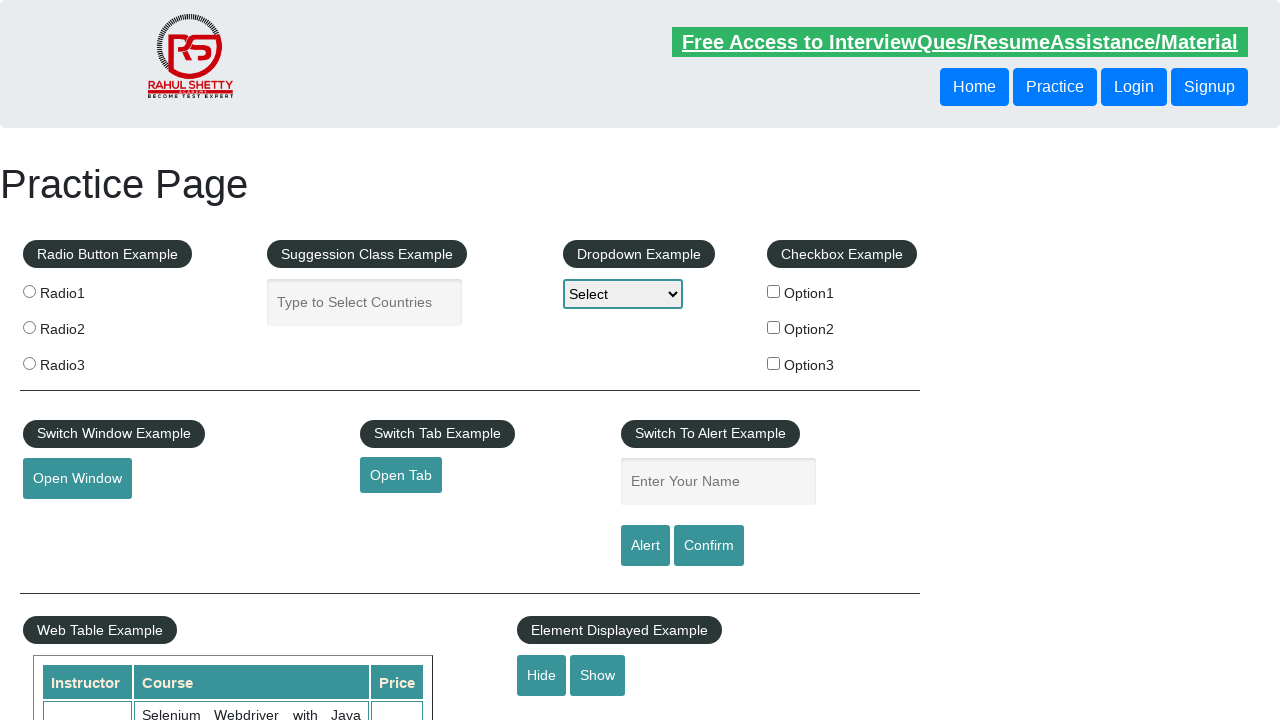

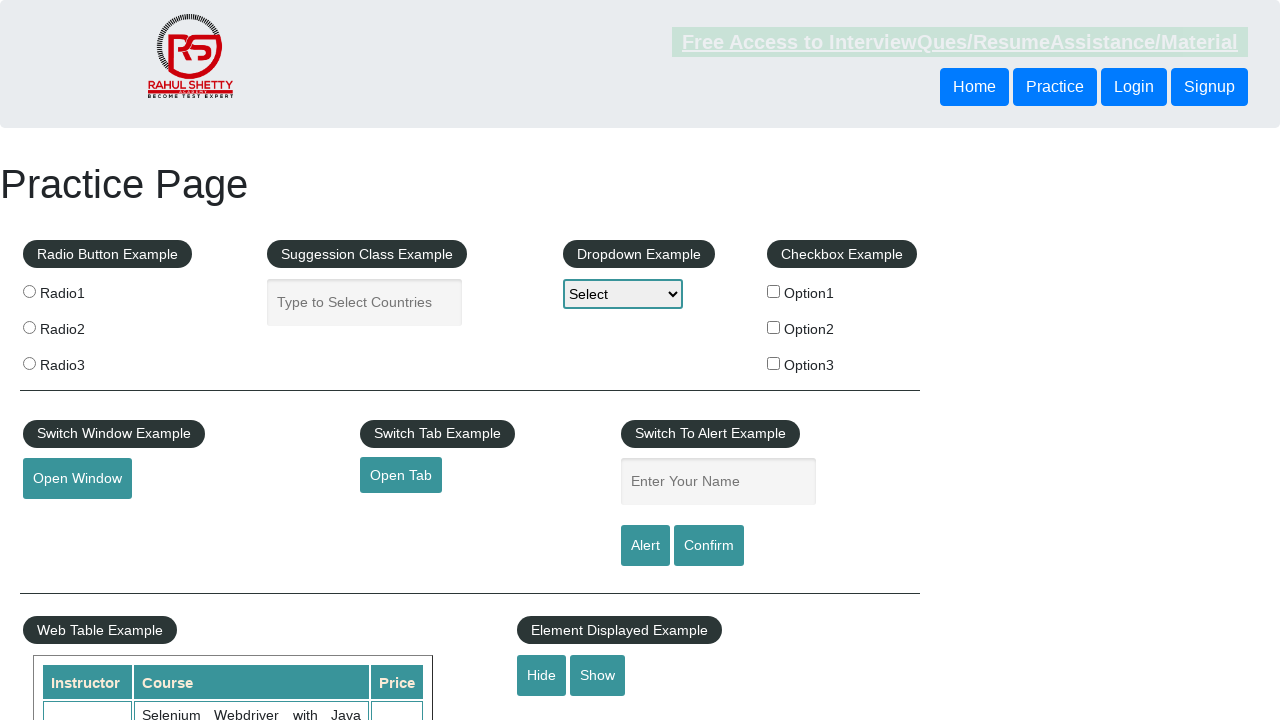